Tests dynamic controls page by clicking the Remove button and waiting for the Add button to appear

Starting URL: http://the-internet.herokuapp.com/dynamic_controls

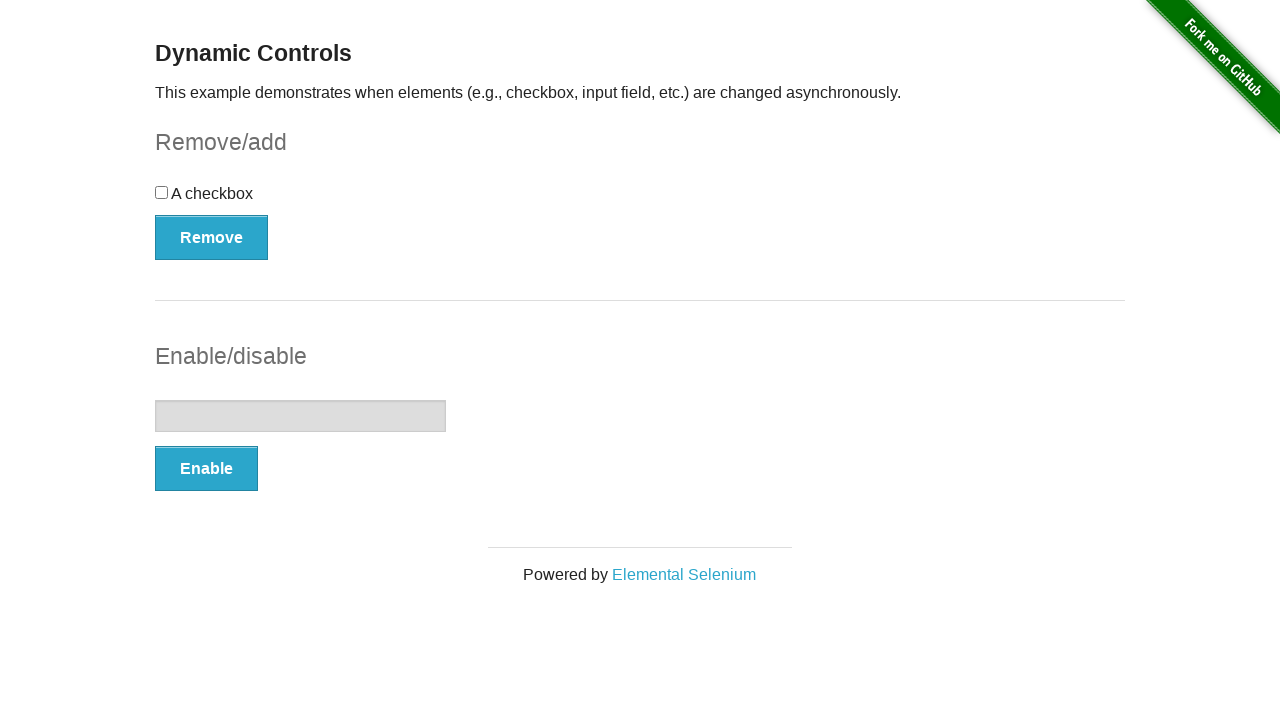

Clicked the Remove button at (212, 237) on xpath=//*[.='Remove']
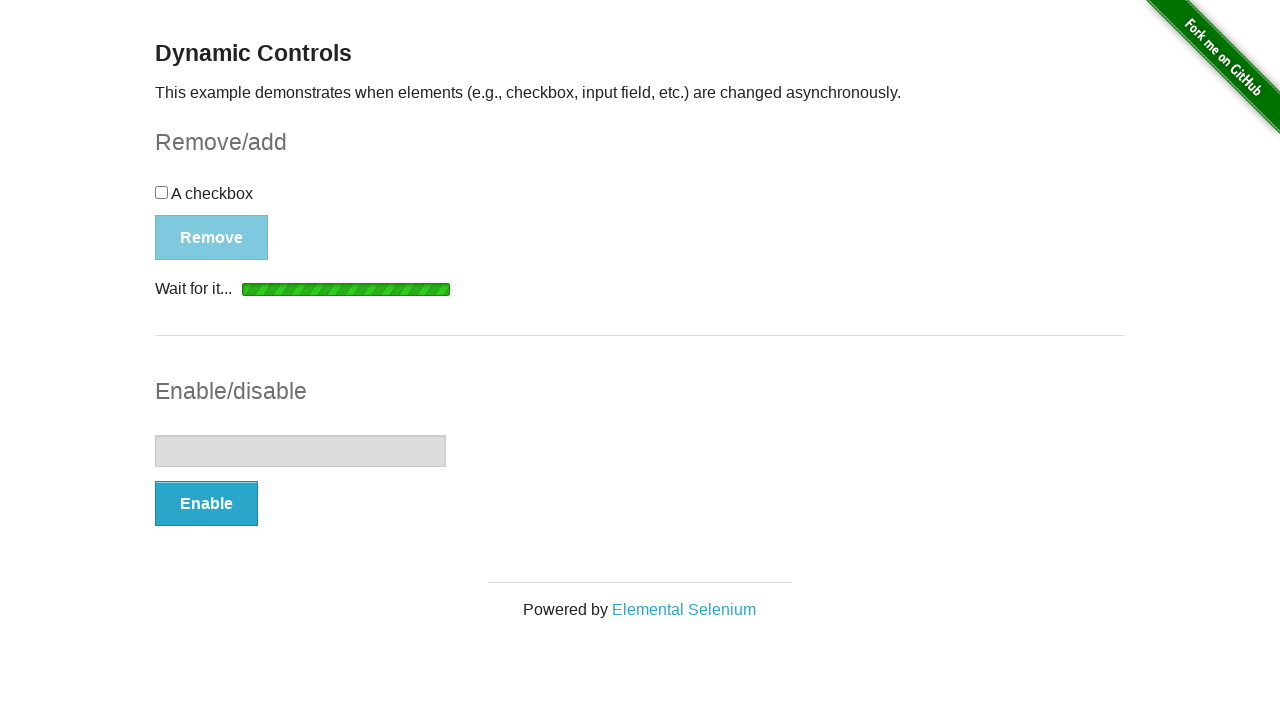

Add button appeared after element was removed
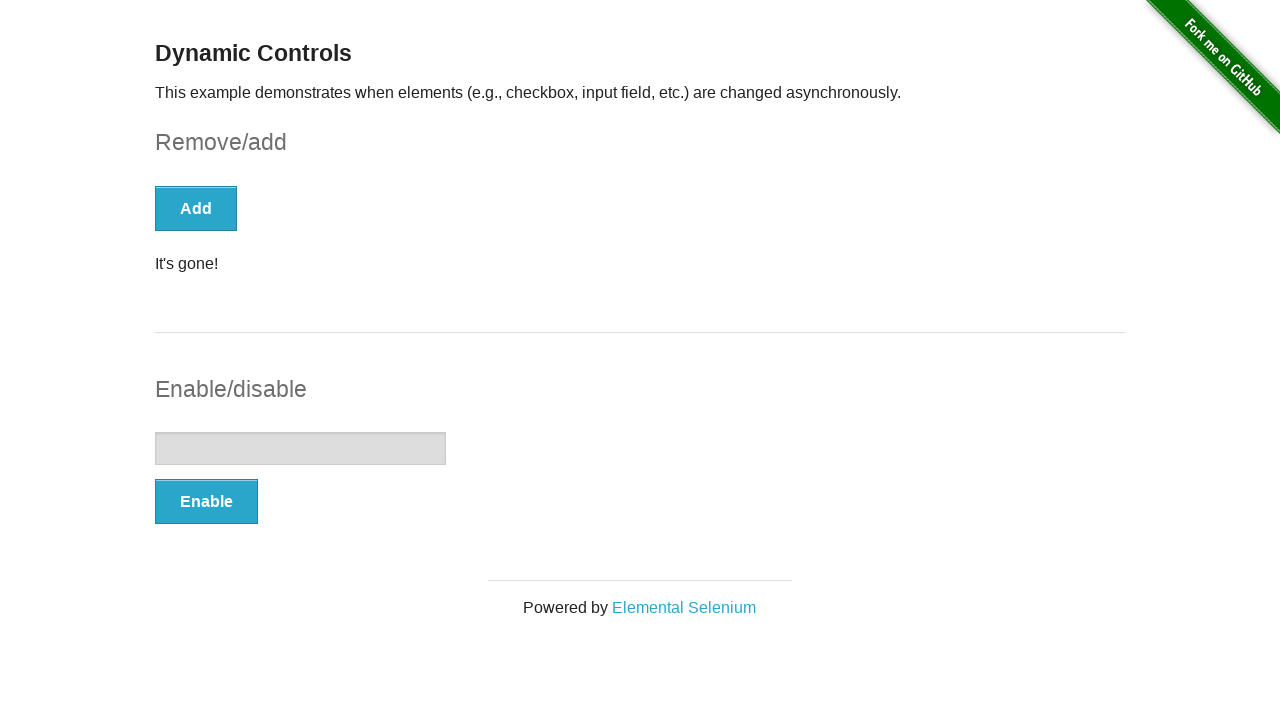

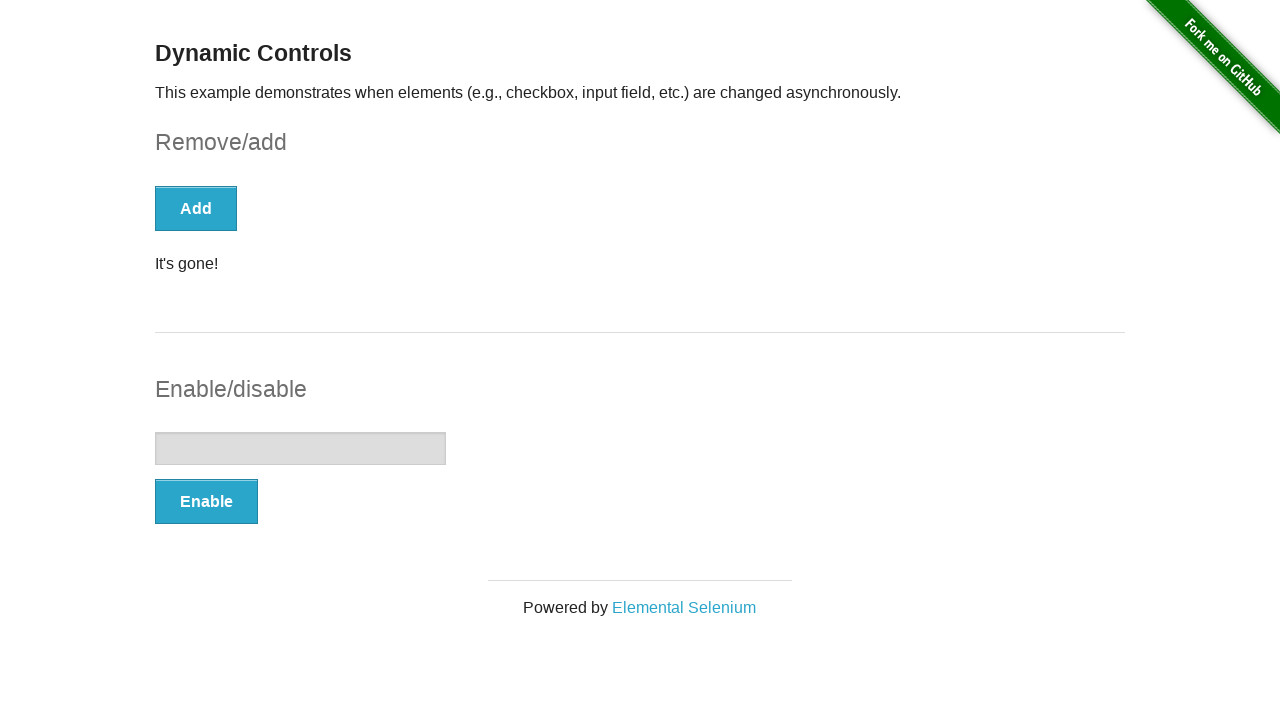